Tests filling the mobile number field in the practice form

Starting URL: https://demoqa.com/automation-practice-form

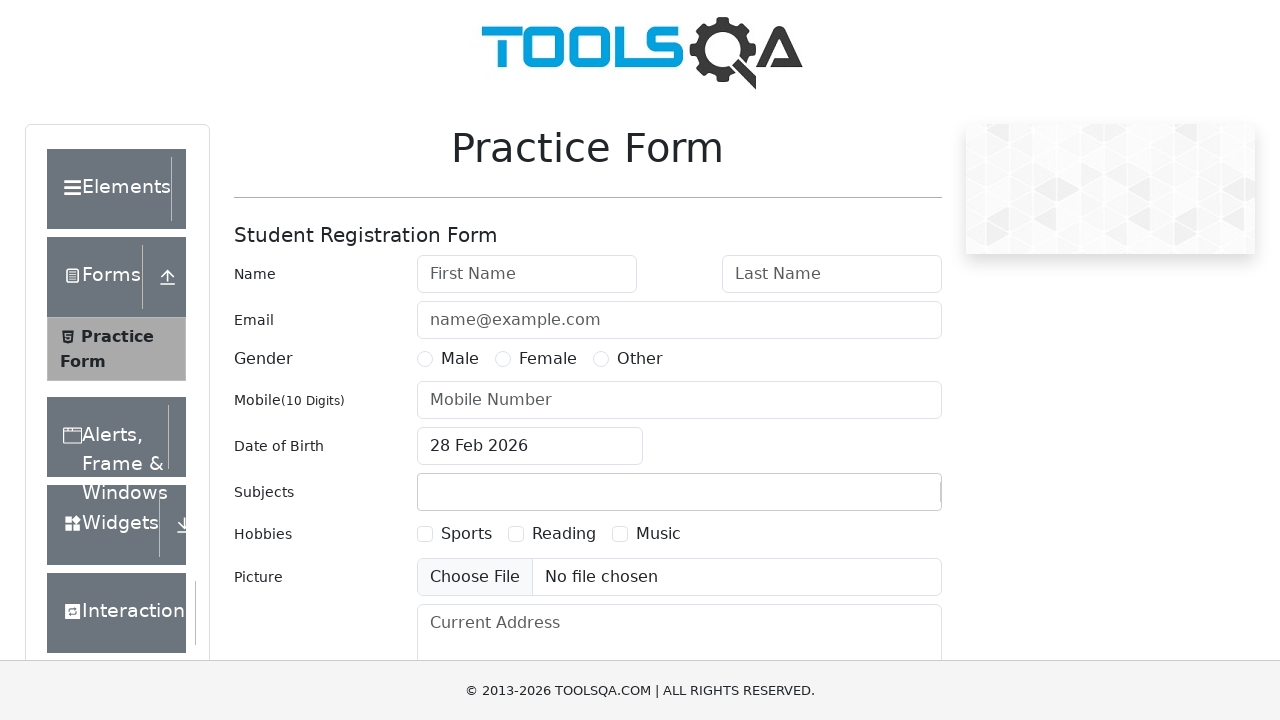

Navigated to DemoQA practice form page
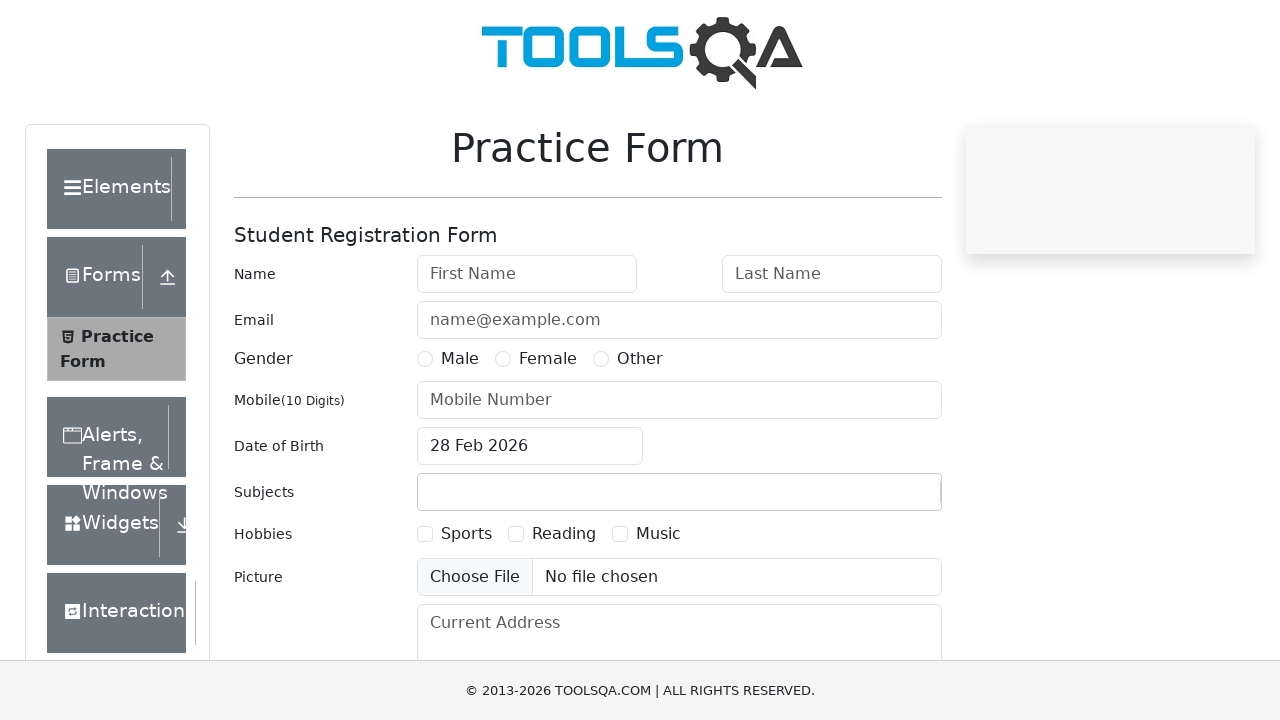

Filled mobile number field with 9998889988 on #userNumber
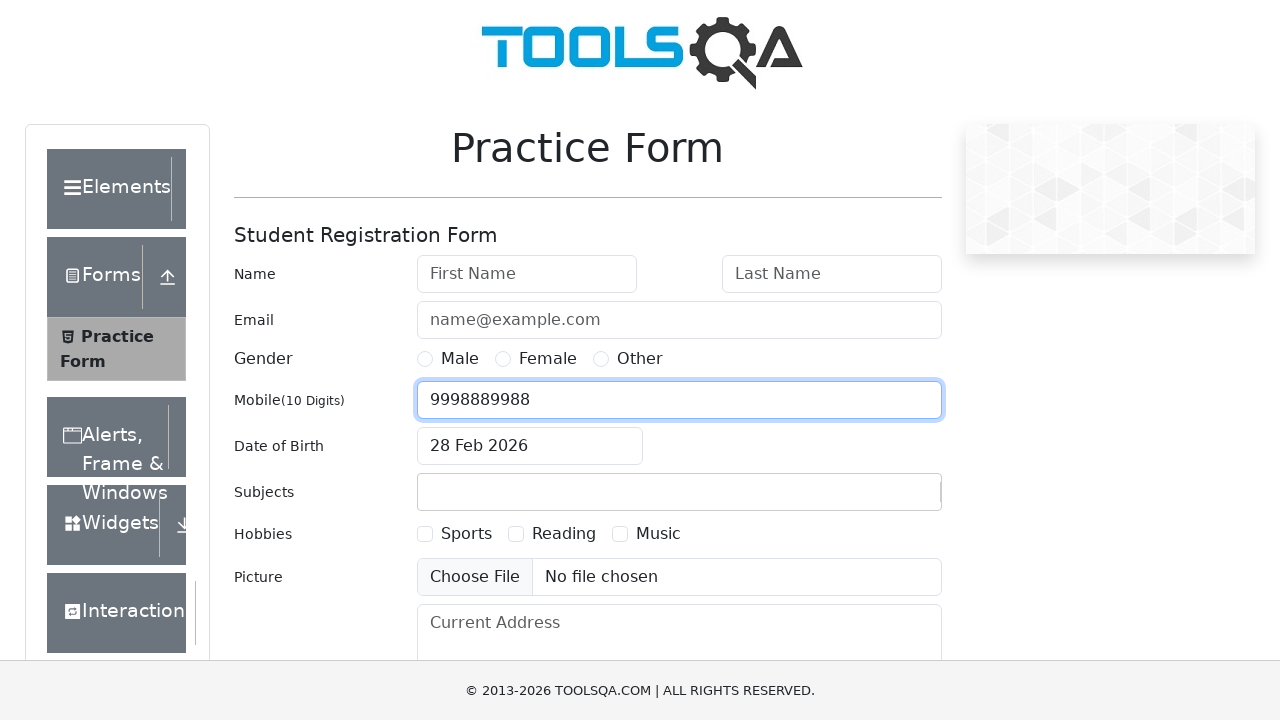

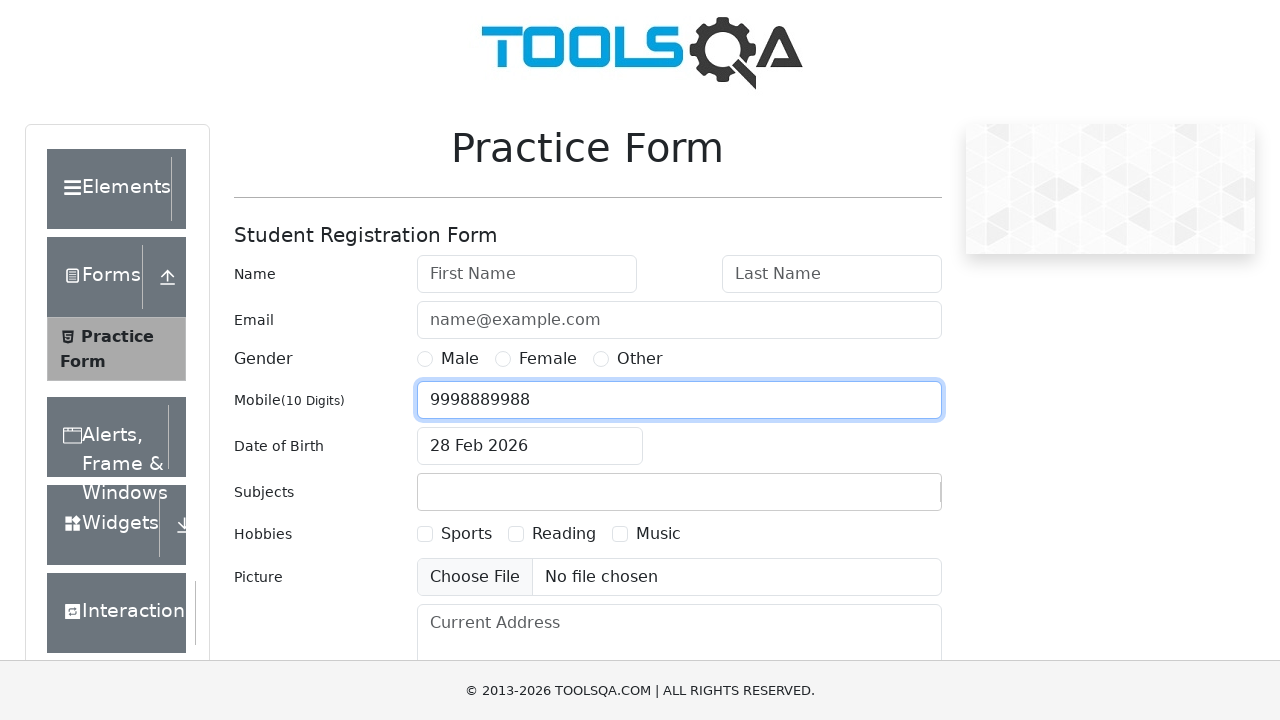